Navigates to W3Schools CSS Animatable reference page and clicks the "Try it Yourself" button

Starting URL: http://www.w3schools.com/cssref/css_animatable.asp

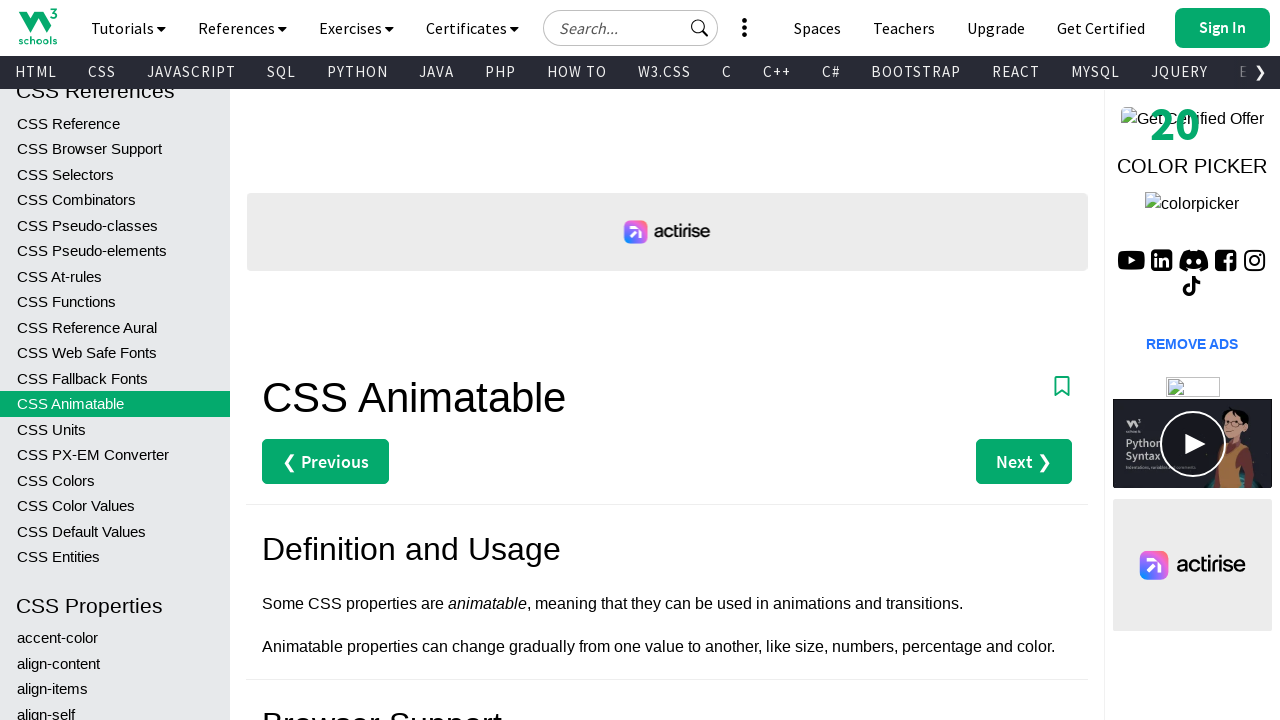

Clicked the 'Try it Yourself' button on W3Schools CSS Animatable reference page at (334, 361) on .w3-btn.w3-margin-bottom
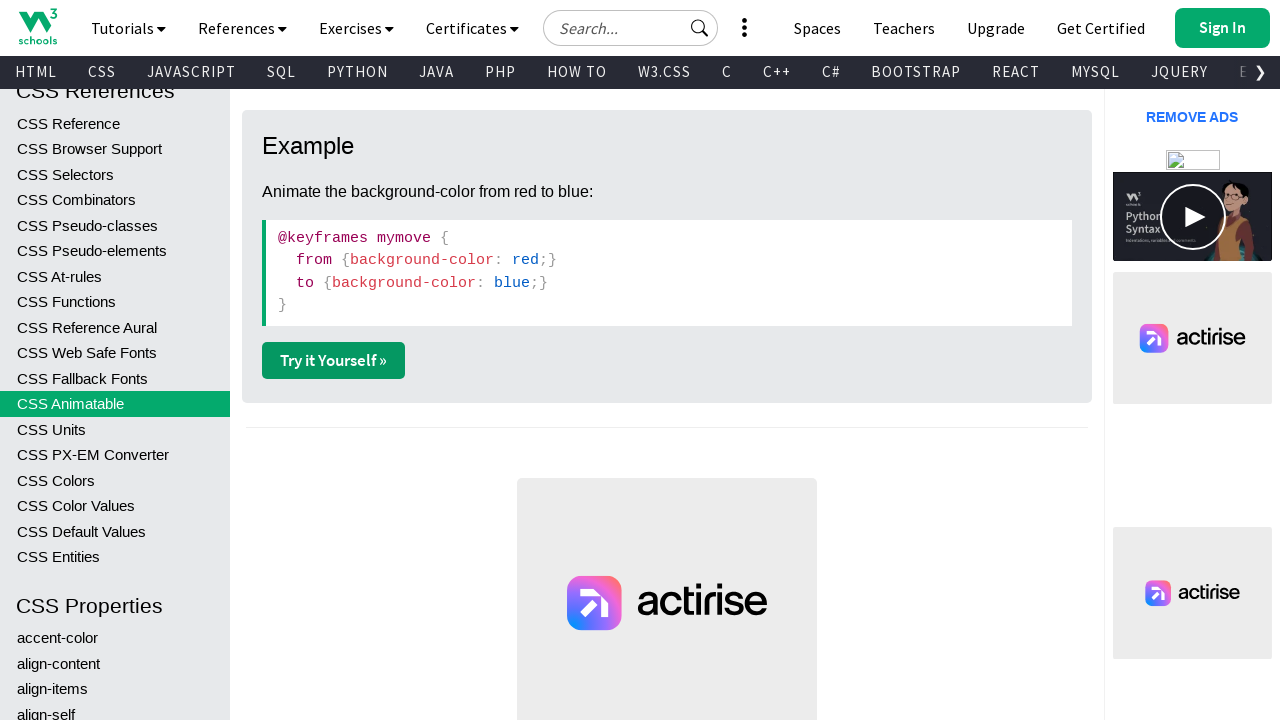

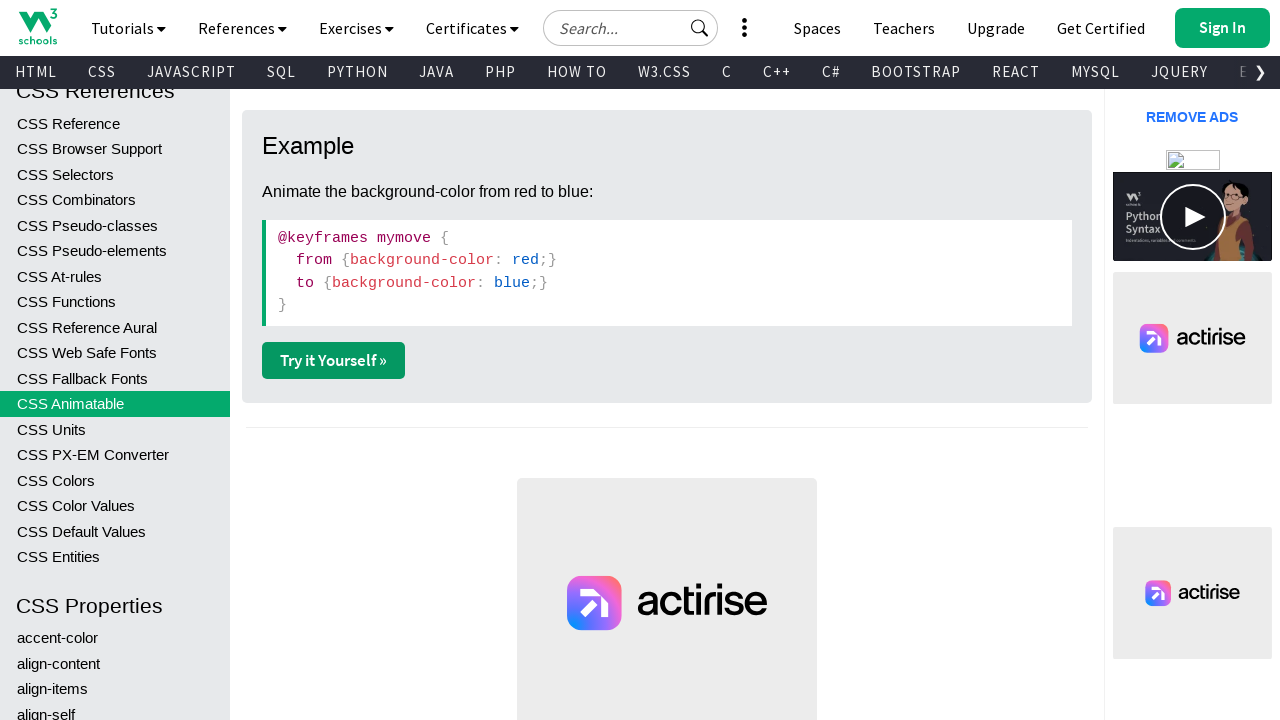